Tests hoverable dropdown menu by navigating through a three-level menu path: Dropdown → Dropdown Link 5 → Dropdown Submenu Link 5.1

Starting URL: https://vins-udemy.s3.amazonaws.com/java/html/drop-down.html

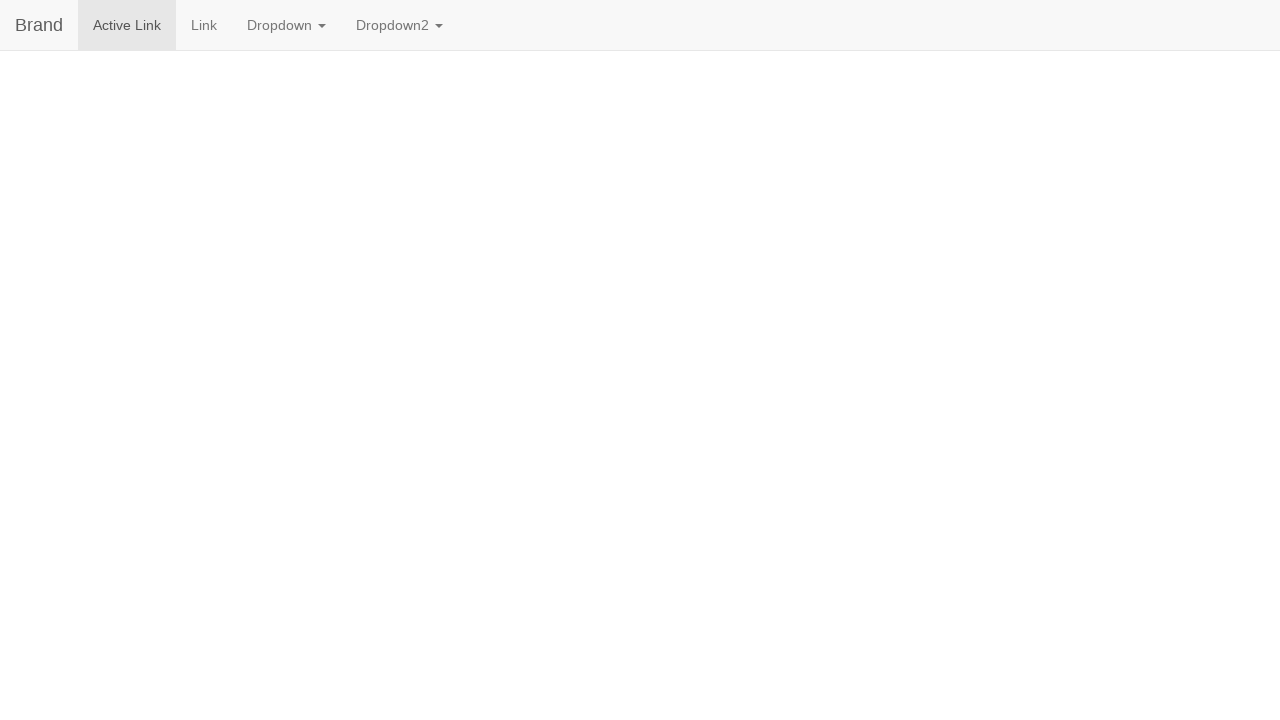

Hovered over 'Dropdown' to open first level menu at (286, 25) on text=Dropdown
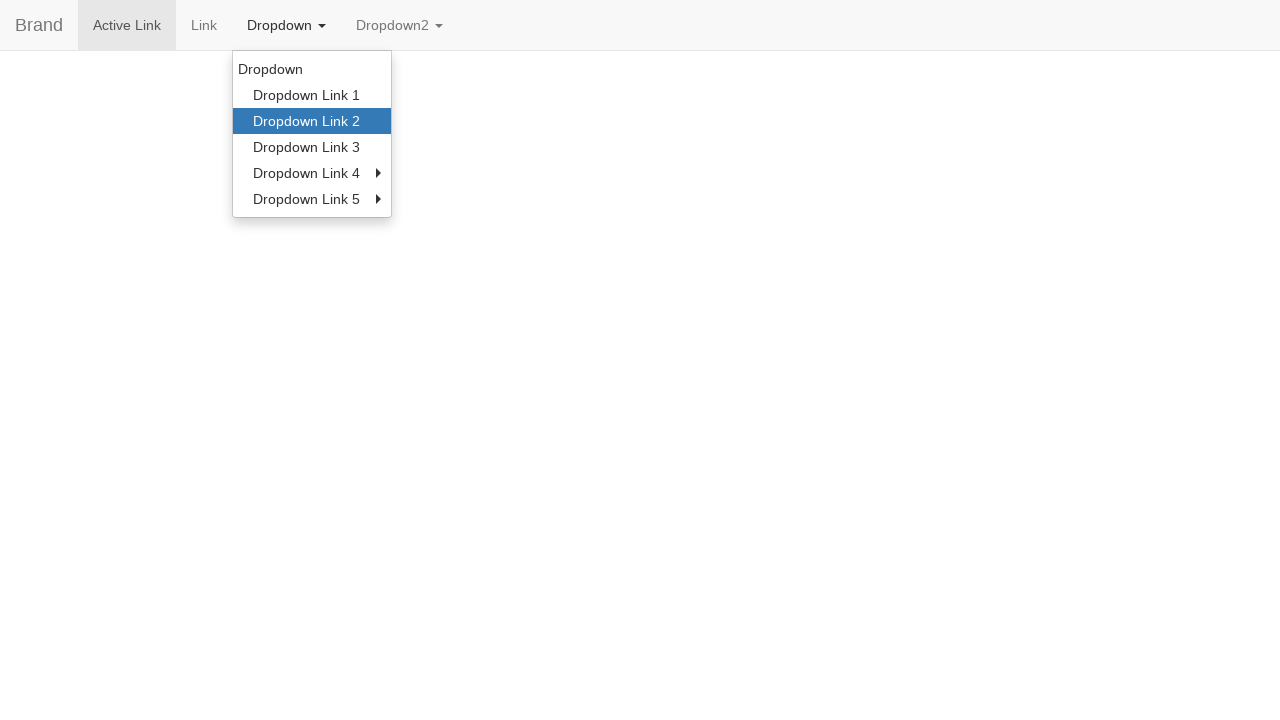

Hovered over 'Dropdown Link 5' to open second level submenu at (312, 199) on text=Dropdown Link 5
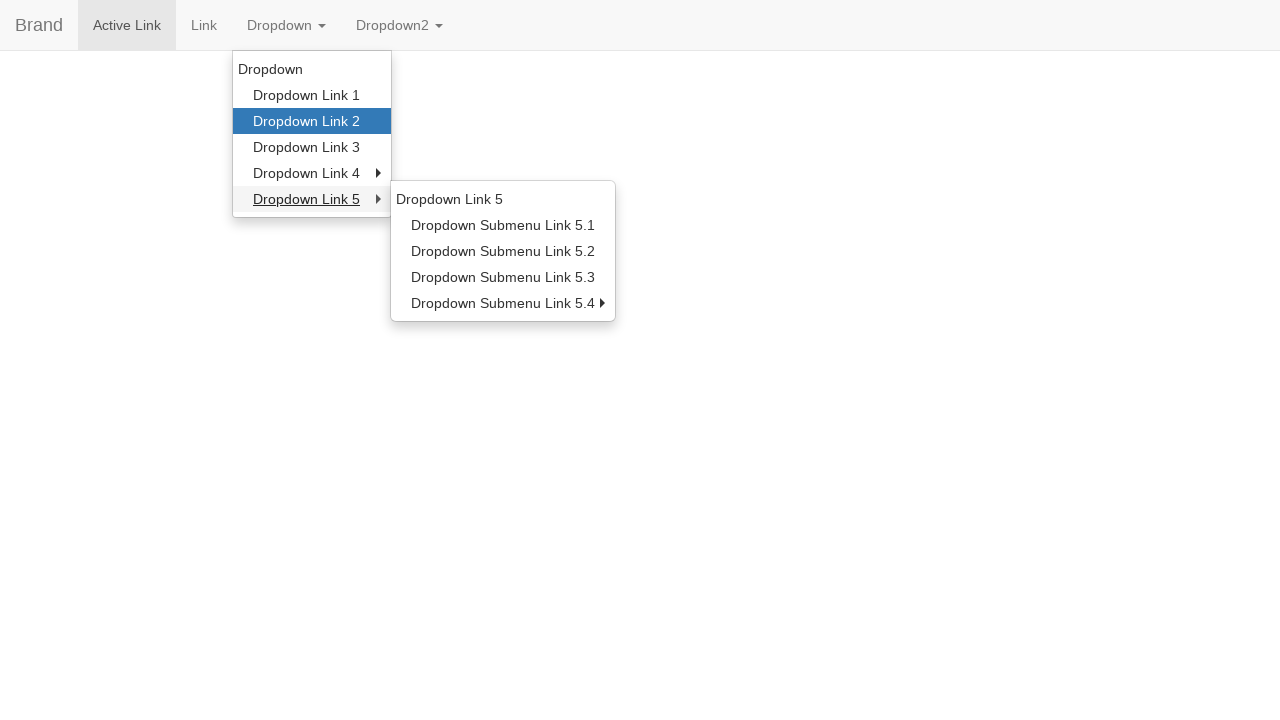

Hovered over 'Dropdown Submenu Link 5.1' to access third level menu item at (503, 225) on text=Dropdown Submenu Link 5.1
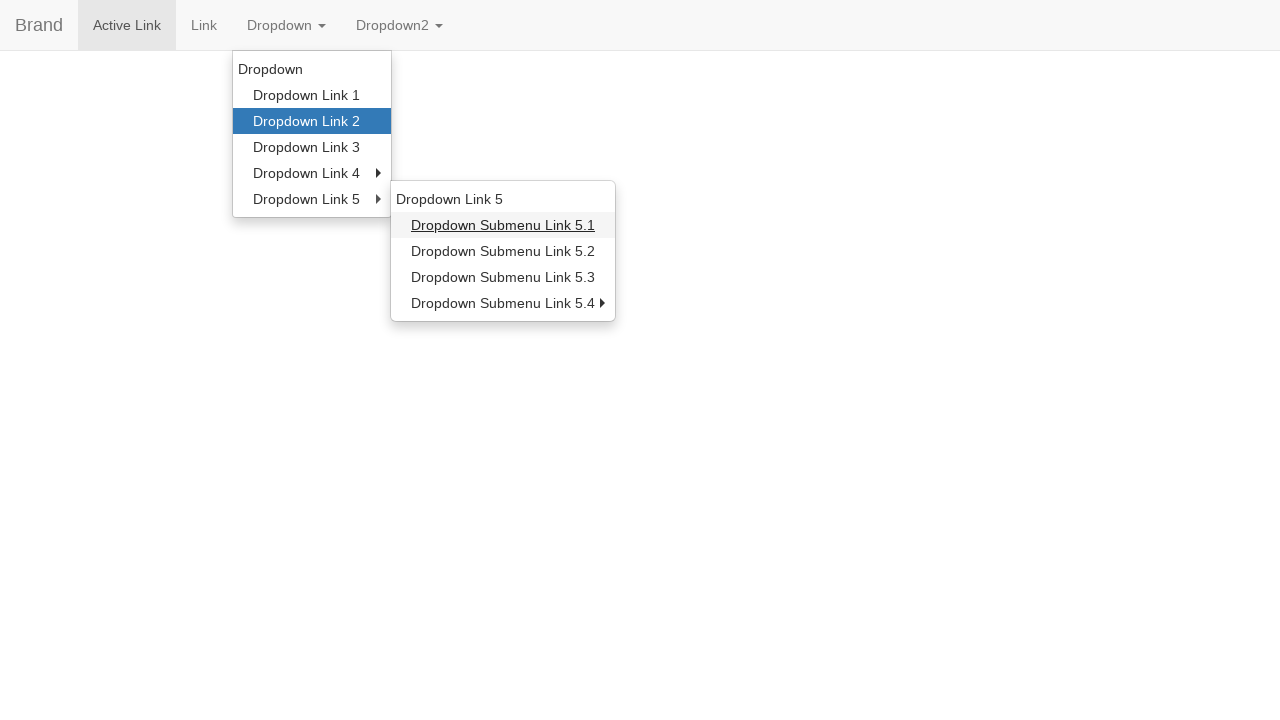

Waited 500ms to observe the hoverable dropdown menu result
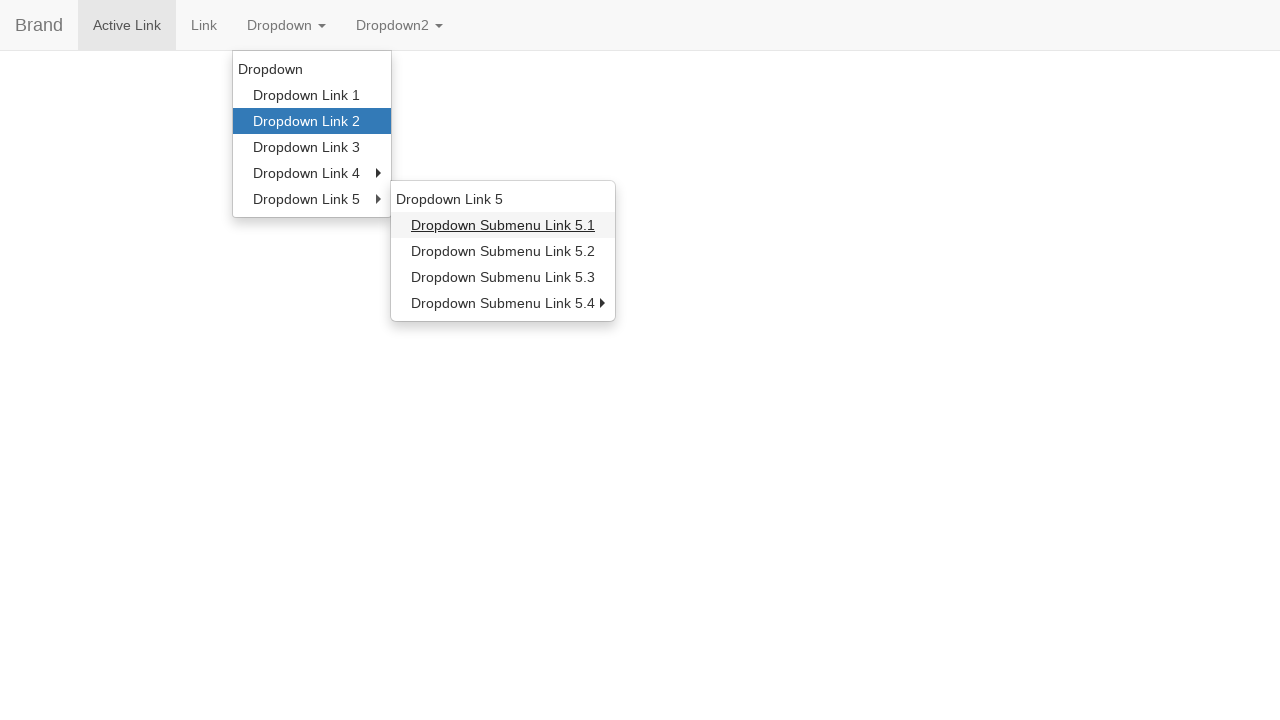

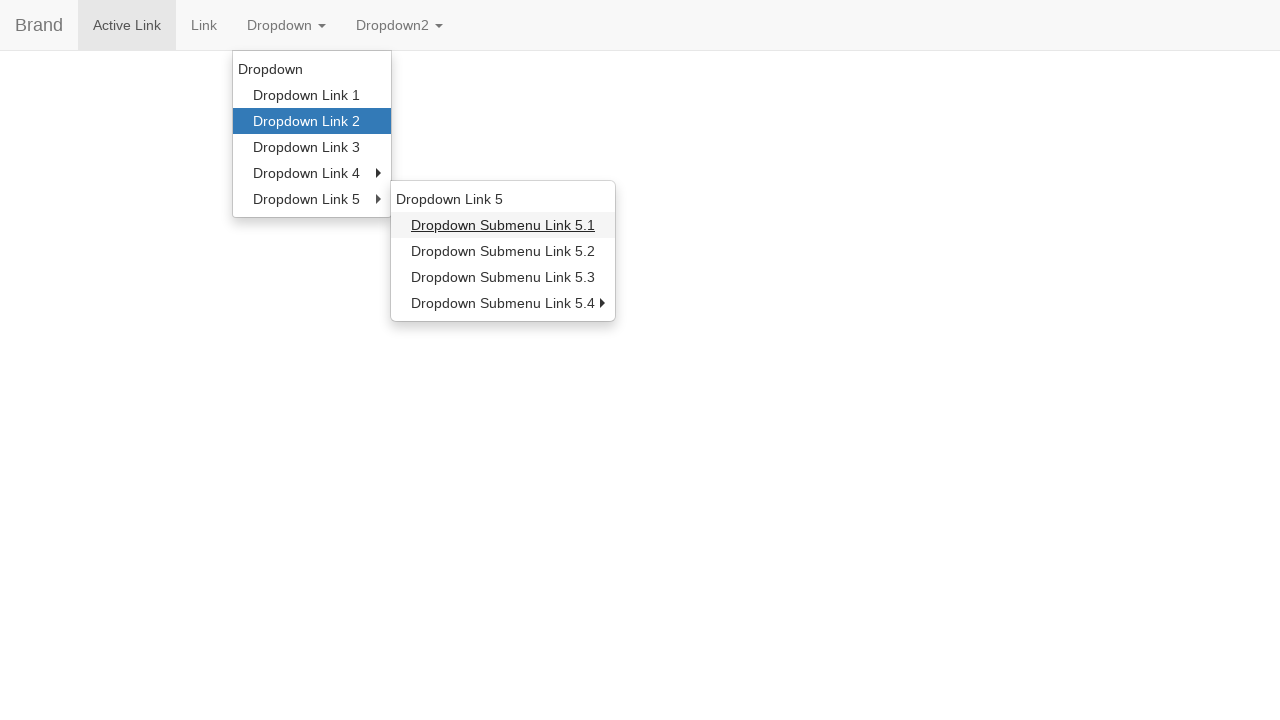